Tests navigation through different HTTP status code pages by clicking links and verifying URLs

Starting URL: http://the-internet.herokuapp.com/status_codes

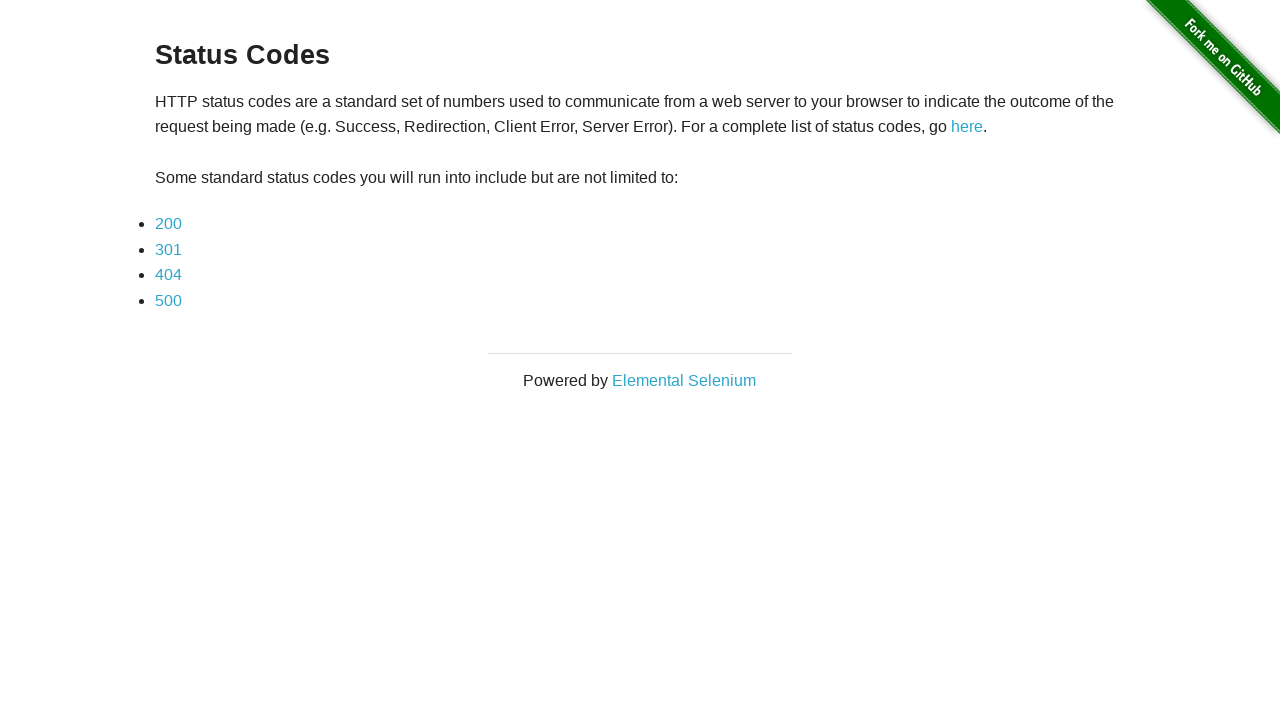

Clicked on 200 status code link at (168, 224) on text=200
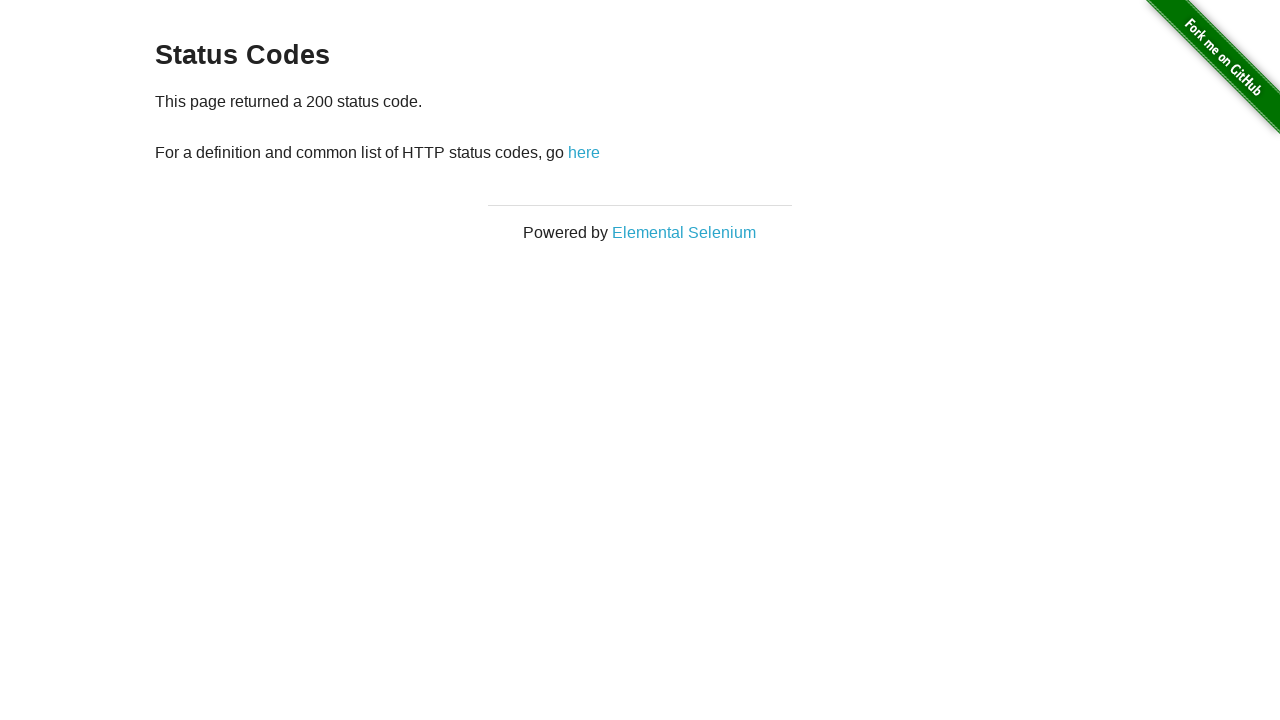

Verified navigation to 200 status code page
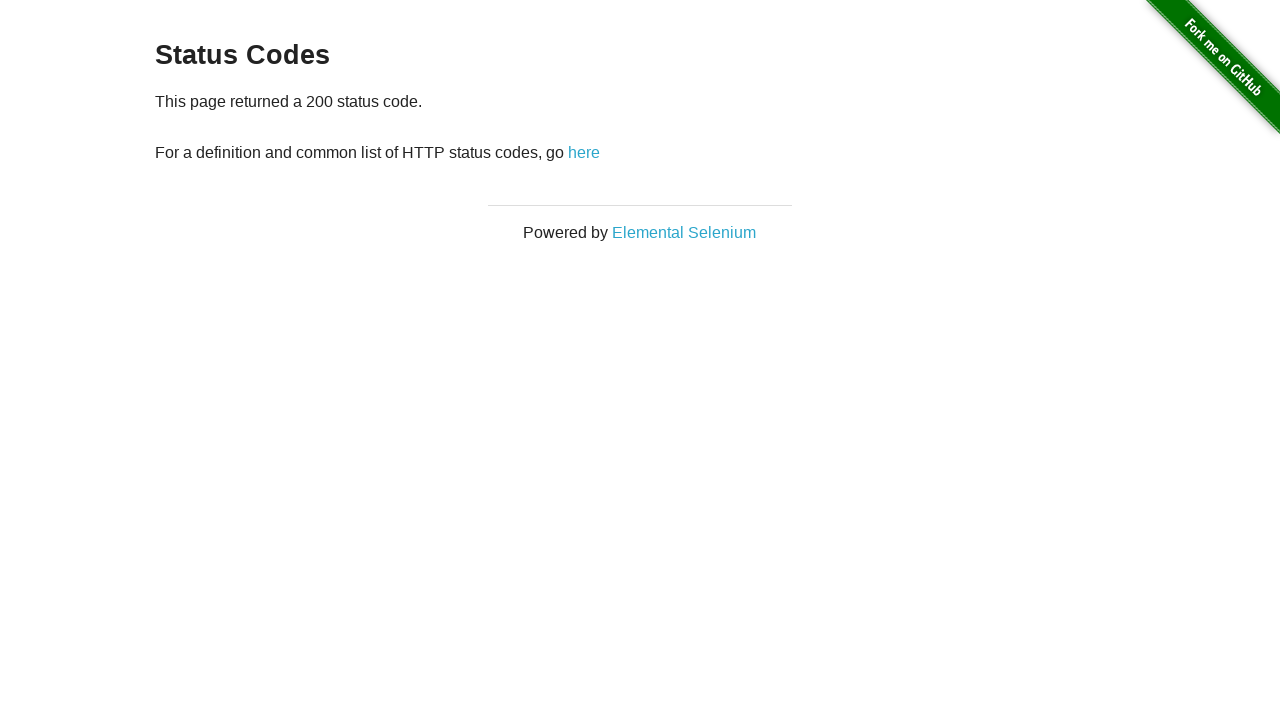

Navigated back to status codes main page
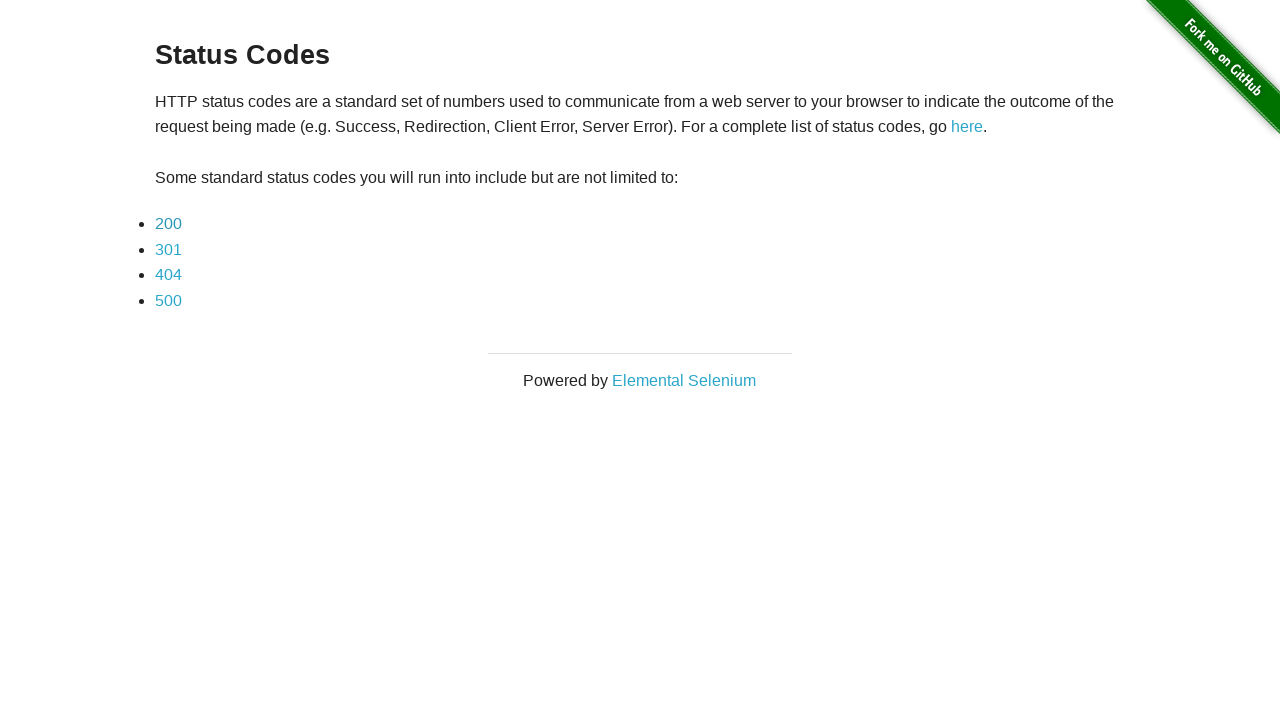

Clicked on 301 status code link at (168, 249) on text=301
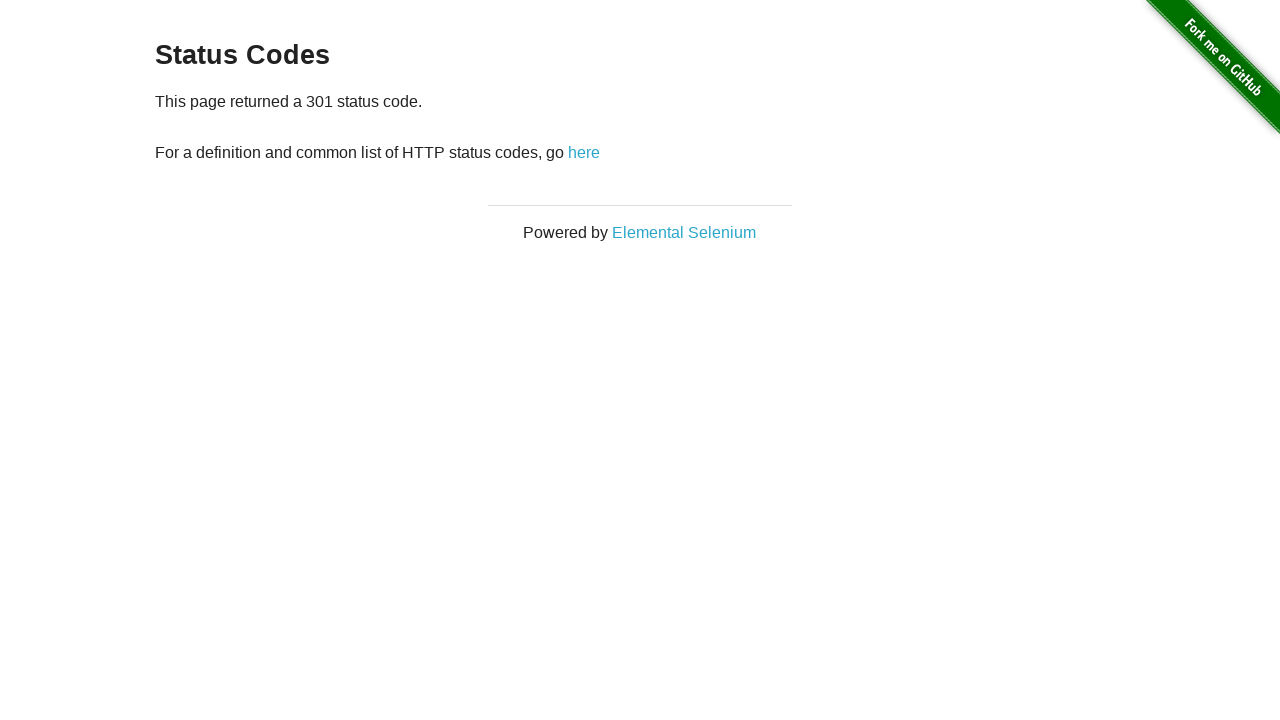

Verified navigation to 301 status code page
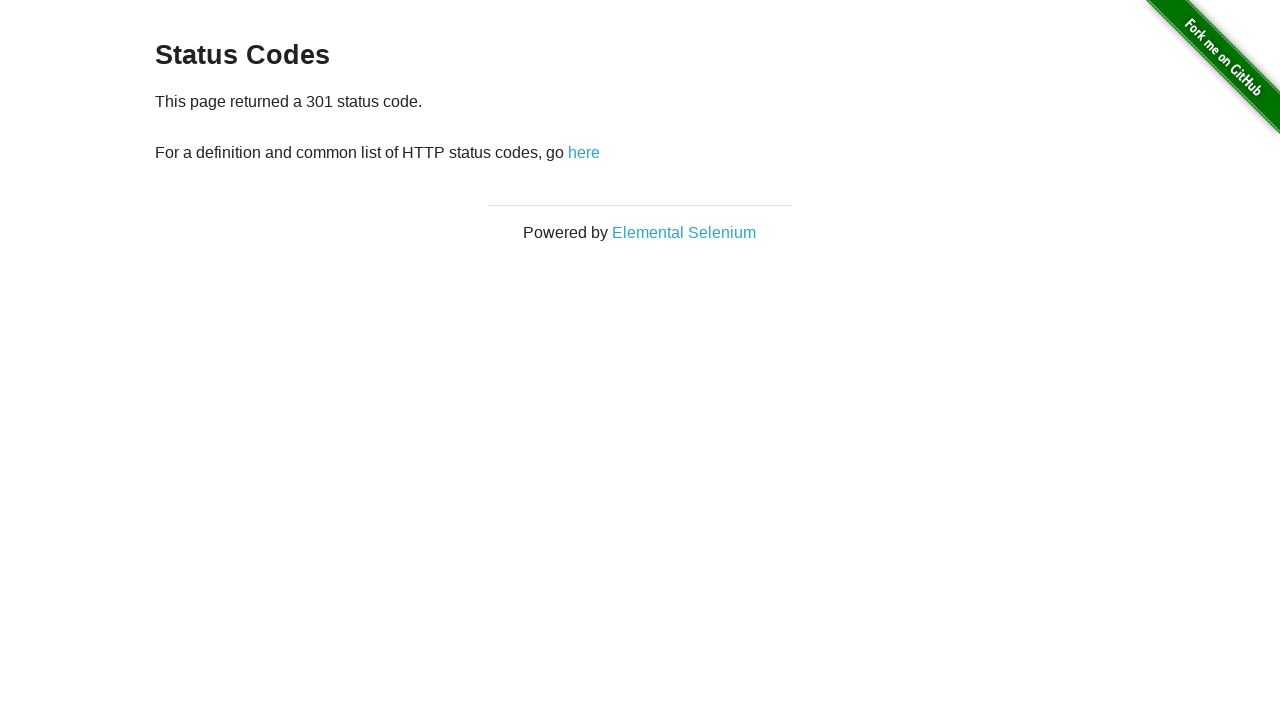

Navigated back to status codes main page
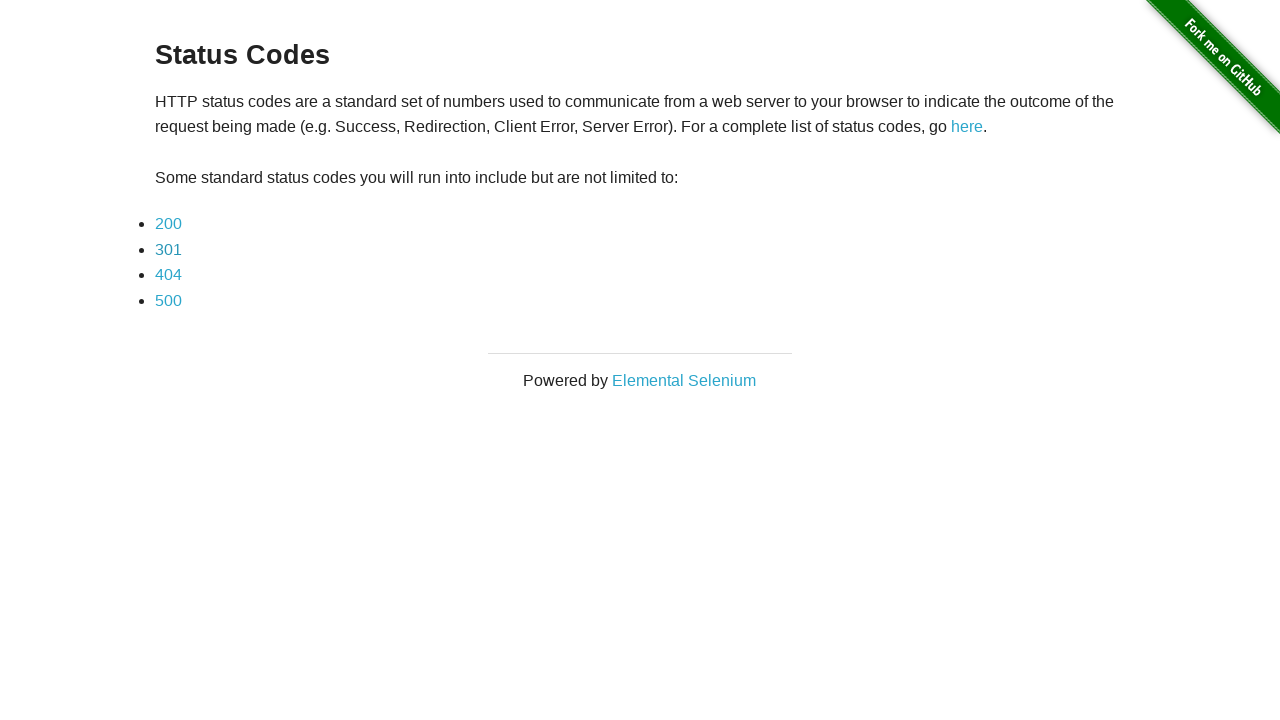

Clicked on 404 status code link at (168, 275) on text=404
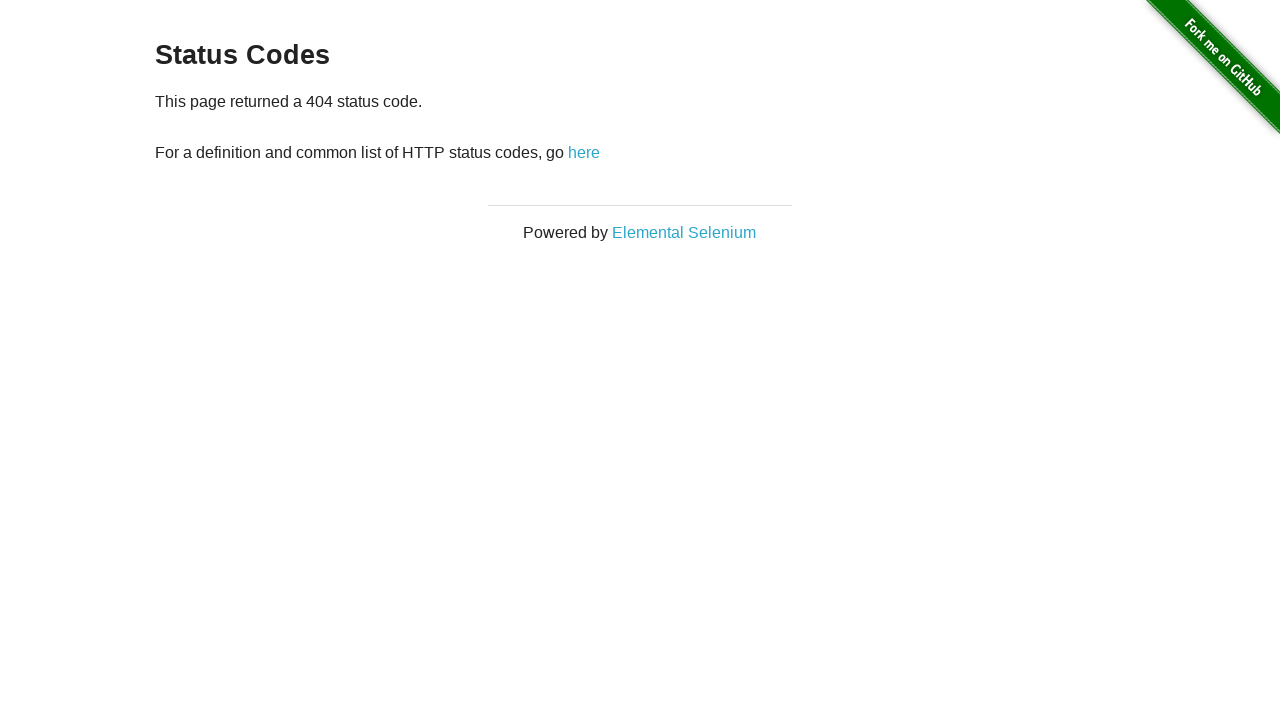

Verified navigation to 404 status code page
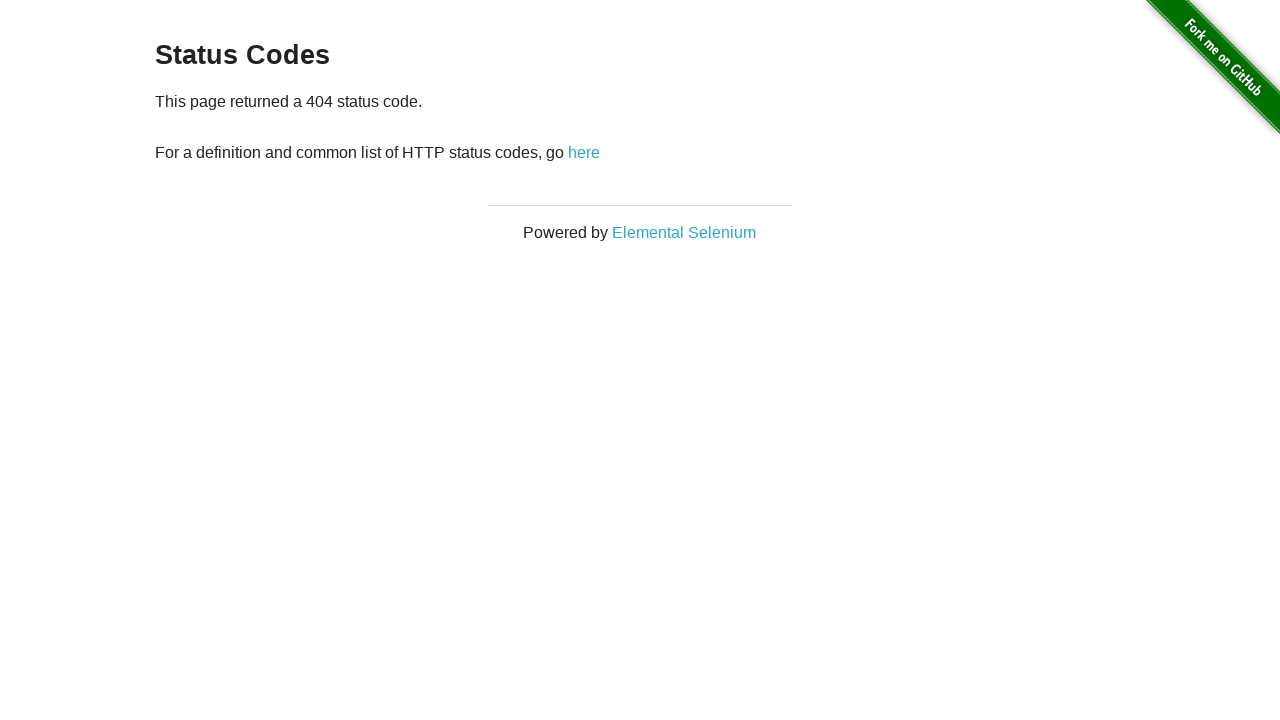

Navigated back to status codes main page
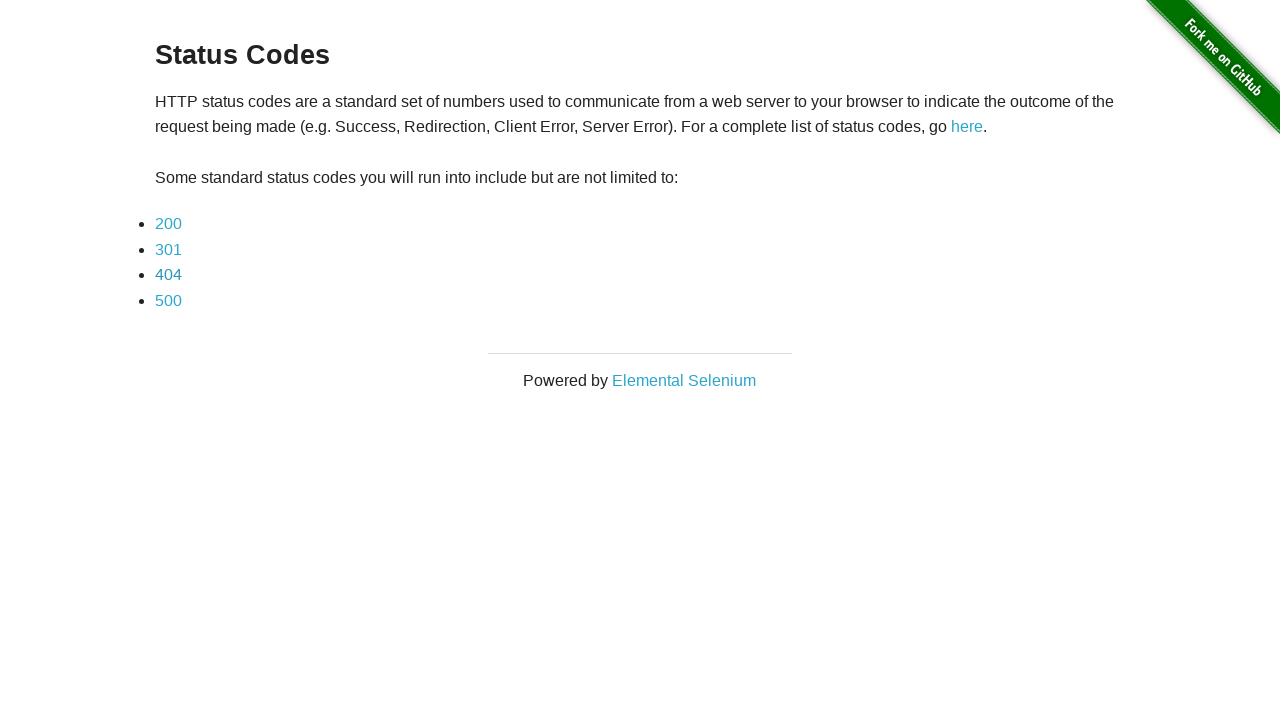

Clicked on 500 status code link at (168, 300) on text=500
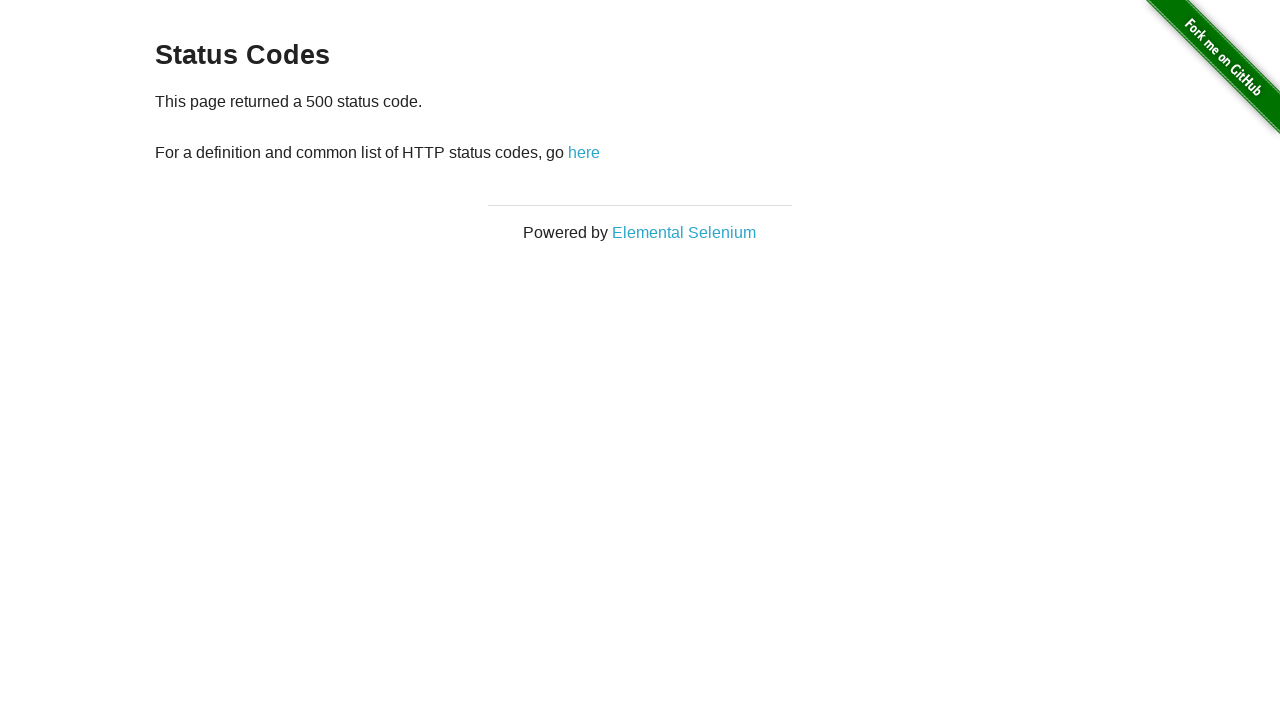

Verified navigation to 500 status code page
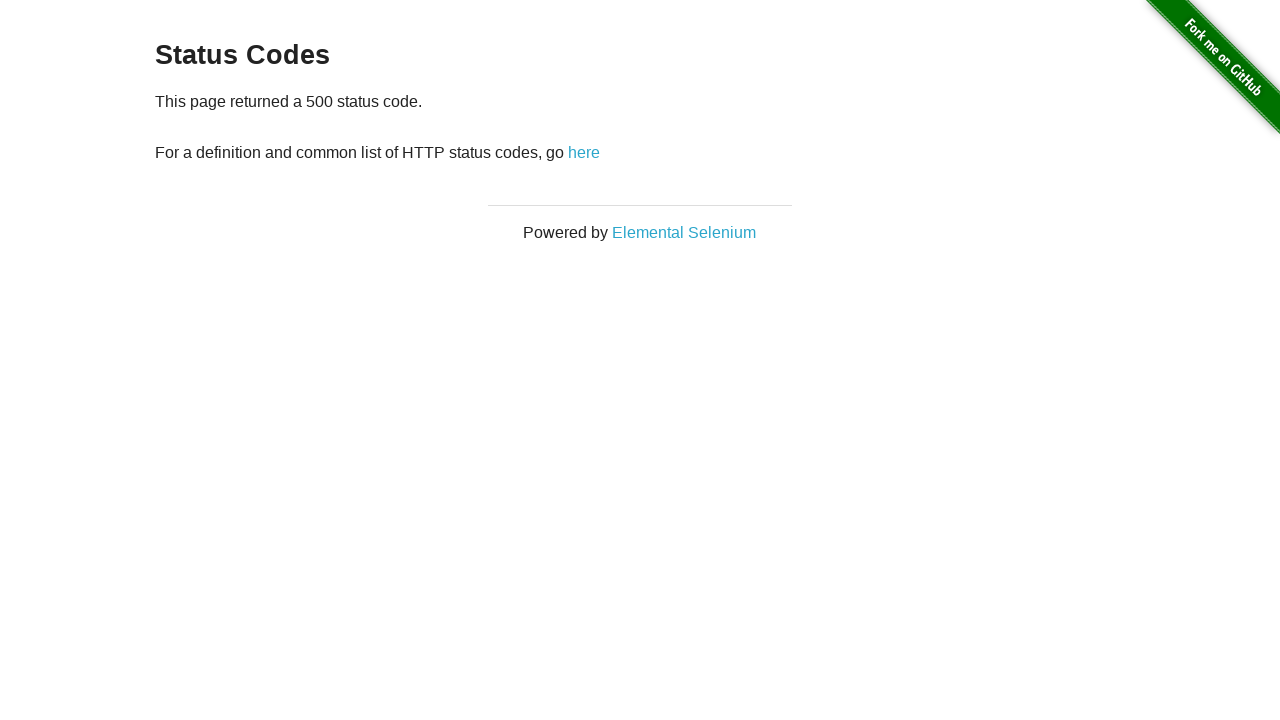

Navigated back to status codes main page
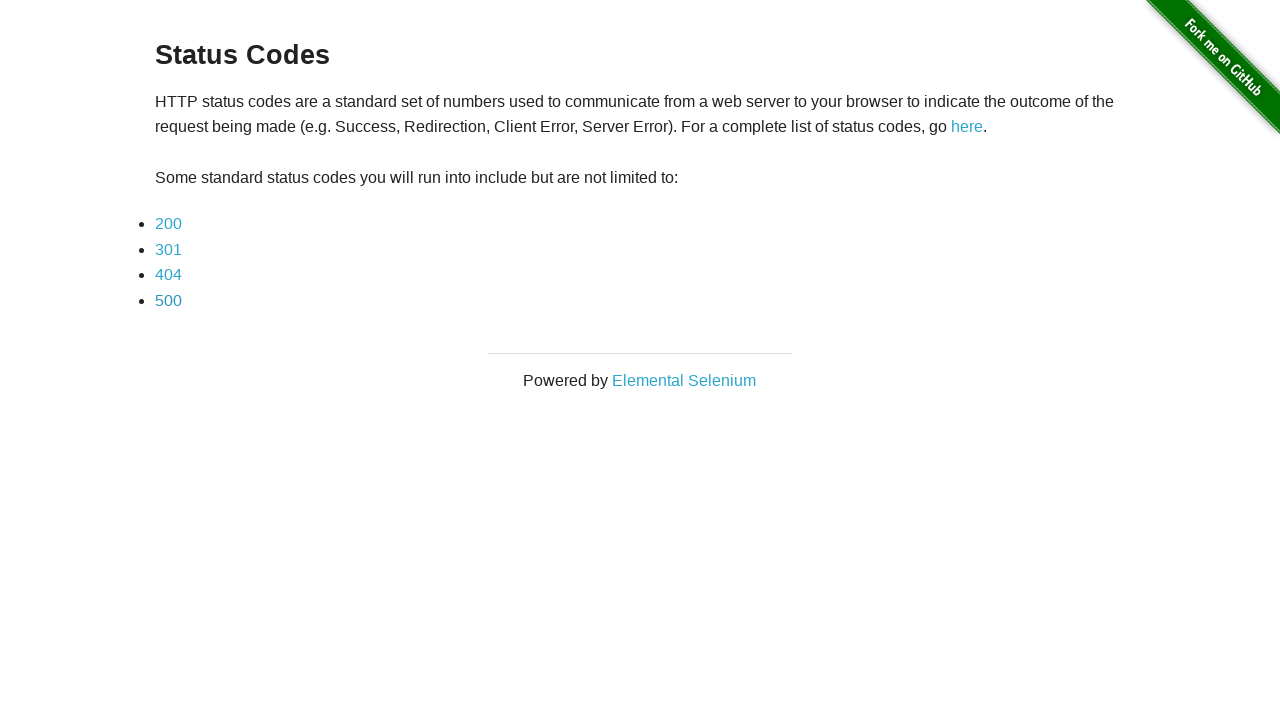

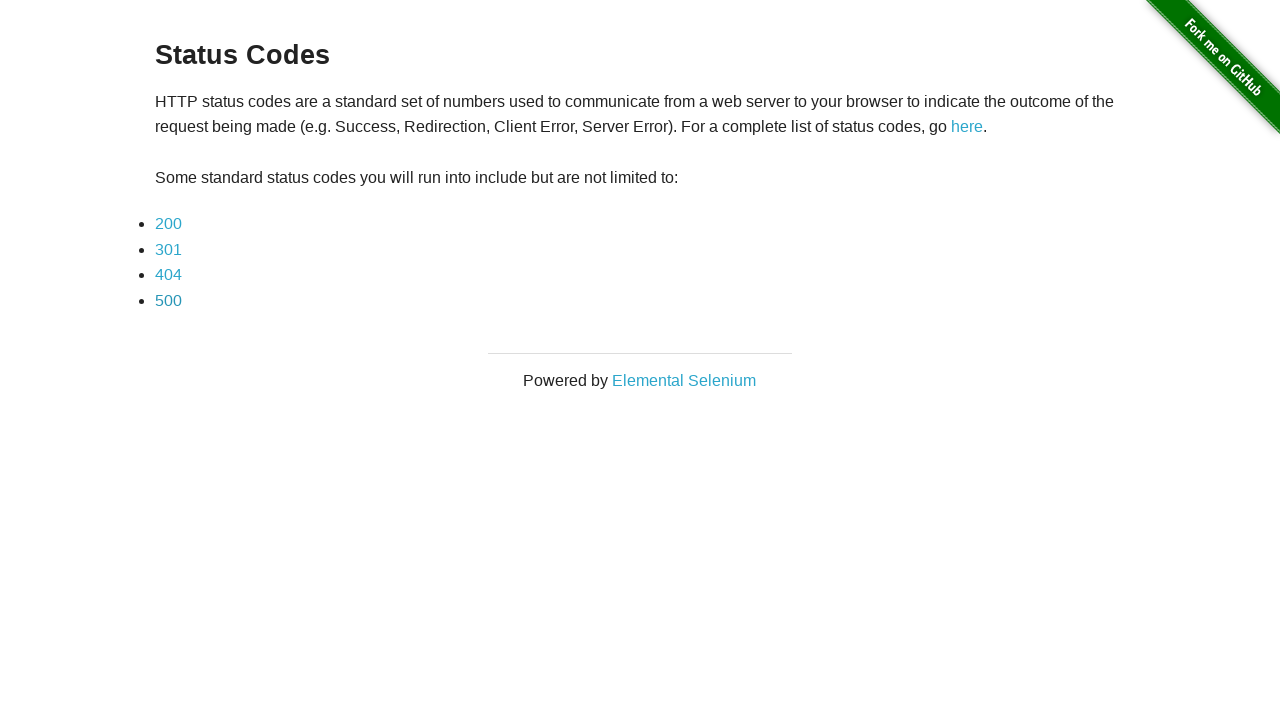